Navigates to Credit Cards section by hovering over and clicking the Credit Cards menu item

Starting URL: https://www.capitalone.com/

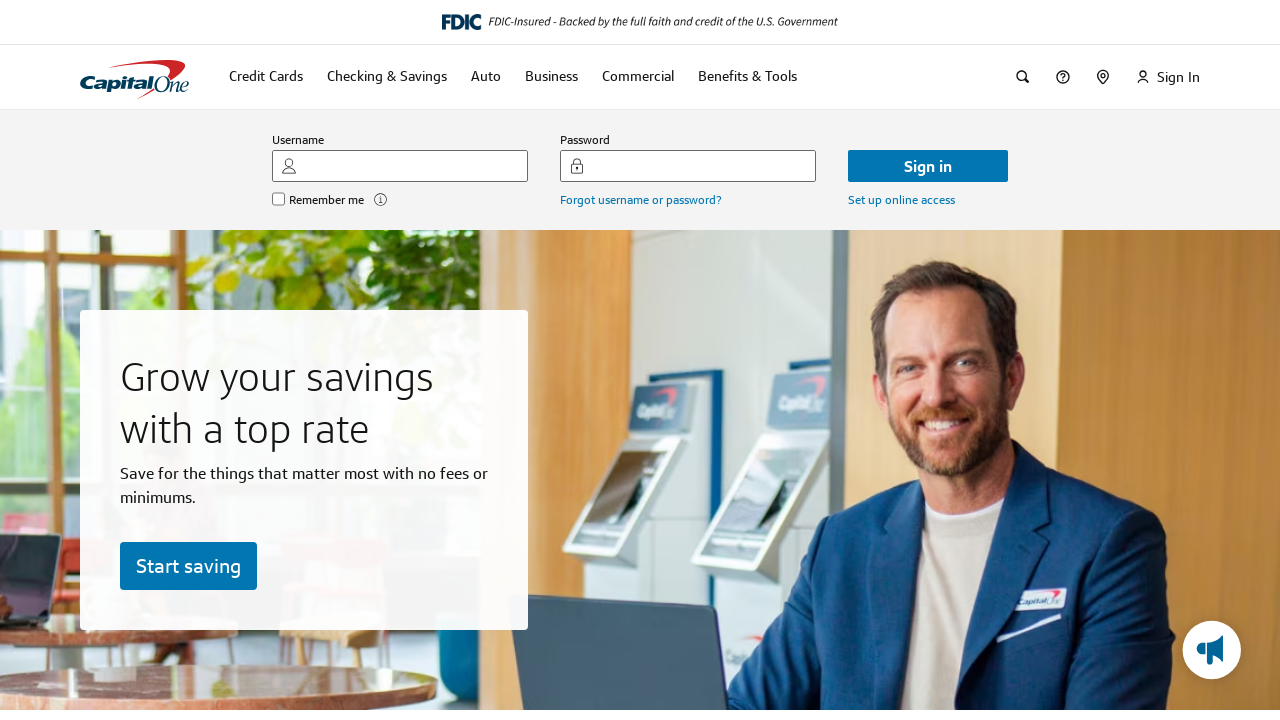

Located Credit Cards menu item
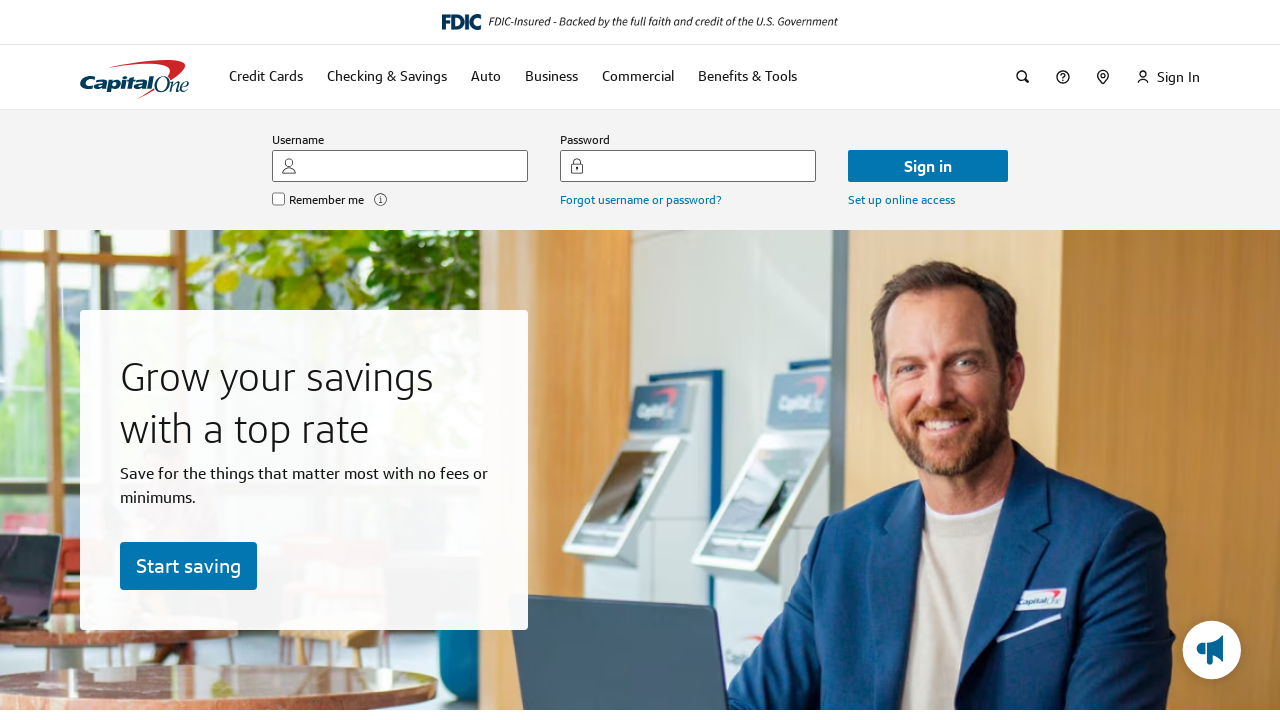

Hovered over Credit Cards menu item at (266, 76) on a#card span:text('Credit Cards')
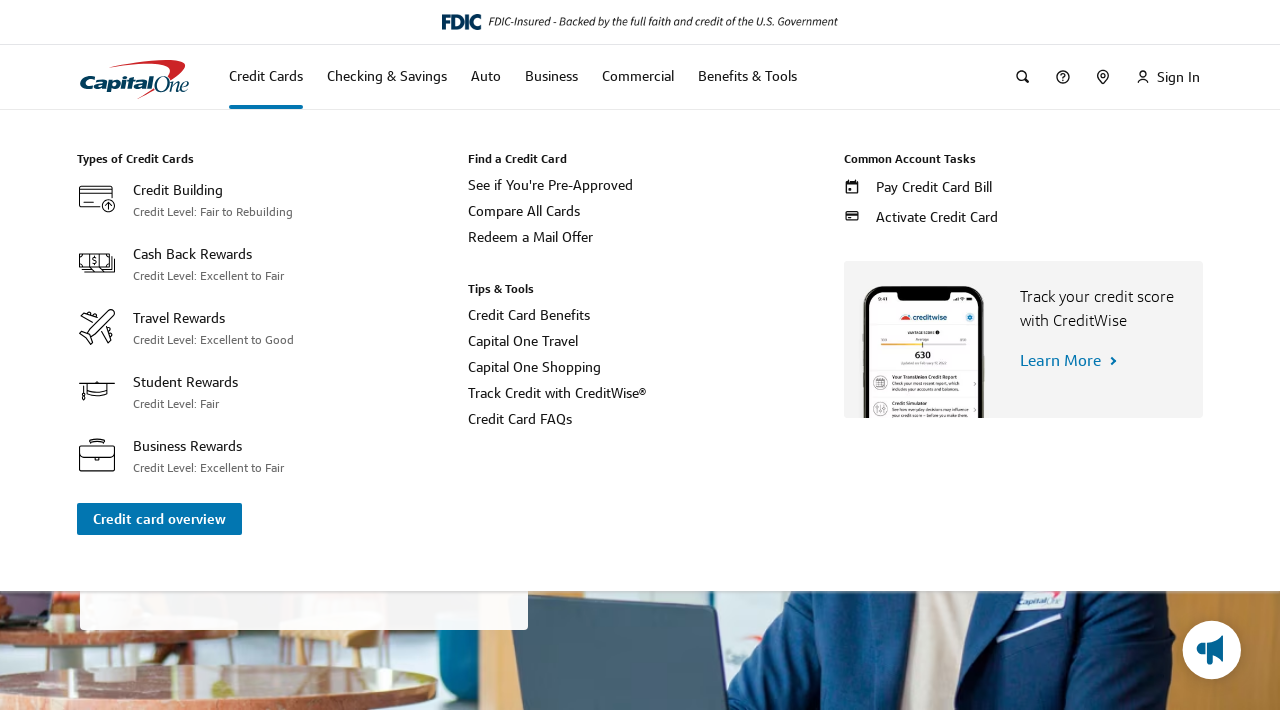

Clicked Credit Cards menu item to navigate to Credit Cards section at (266, 76) on a#card span:text('Credit Cards')
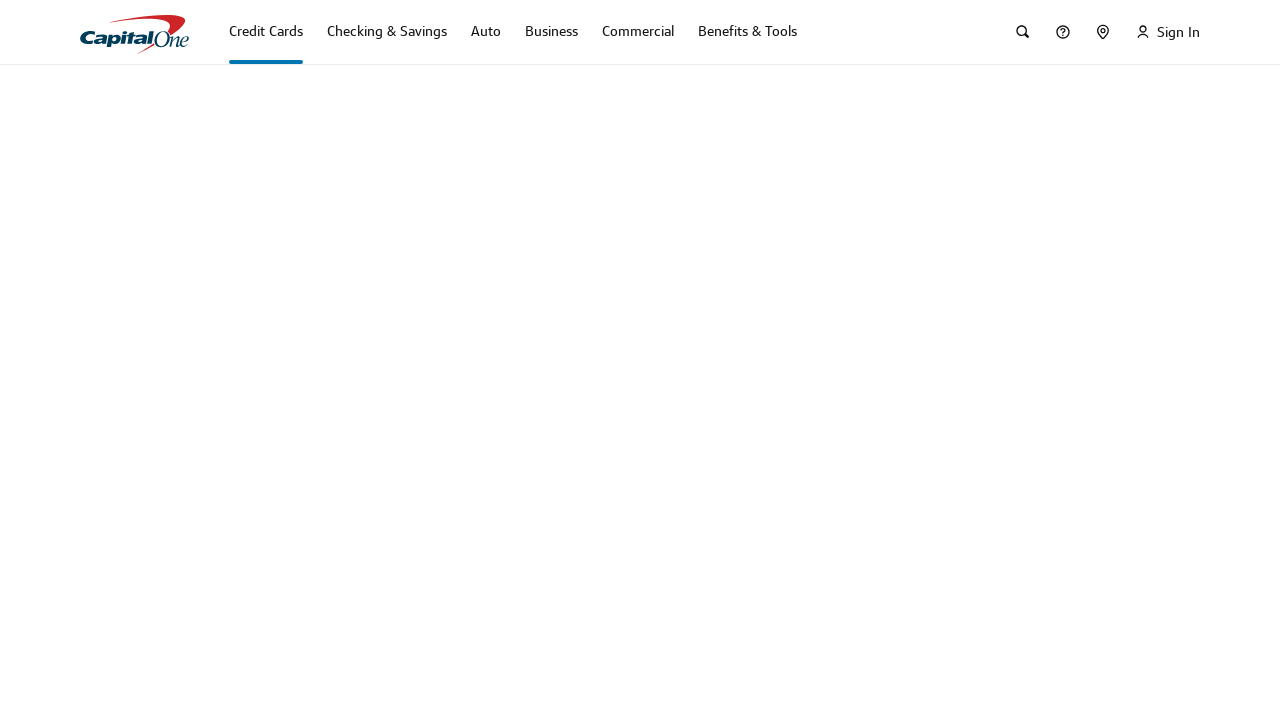

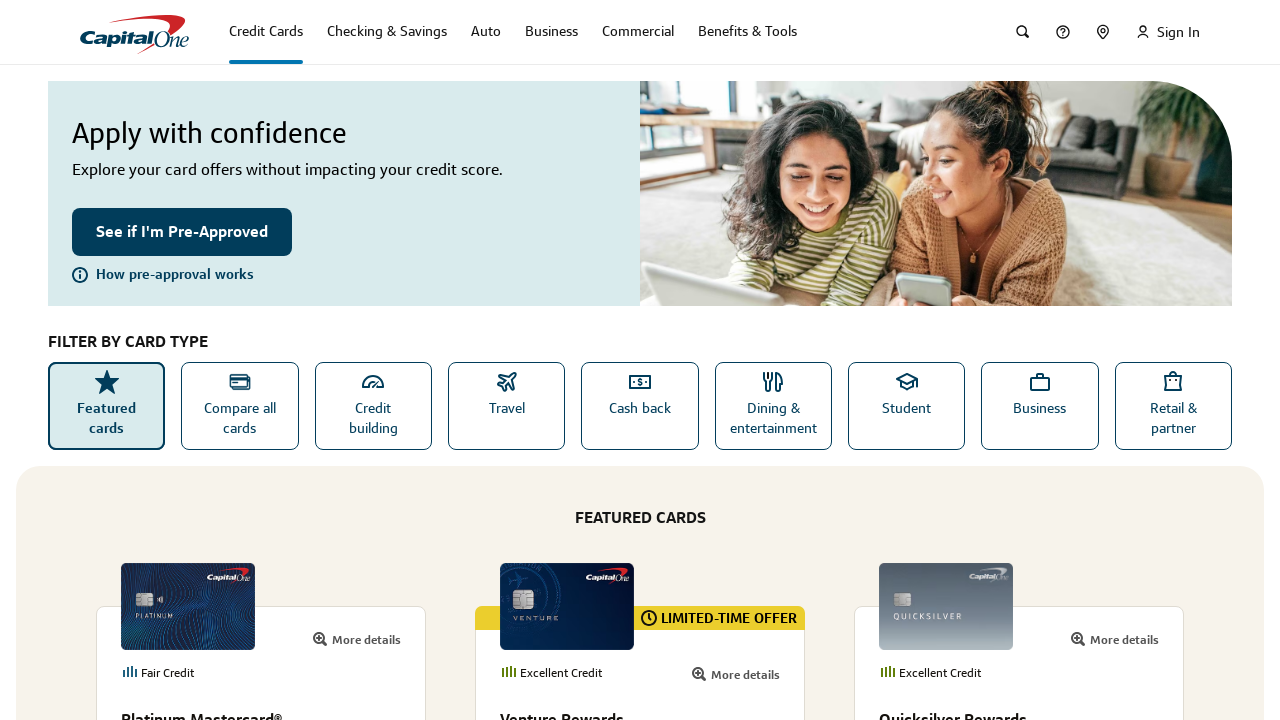